Tests password confirmation validation by entering mismatched passwords

Starting URL: https://alada.vn/tai-khoan/dang-ky.html

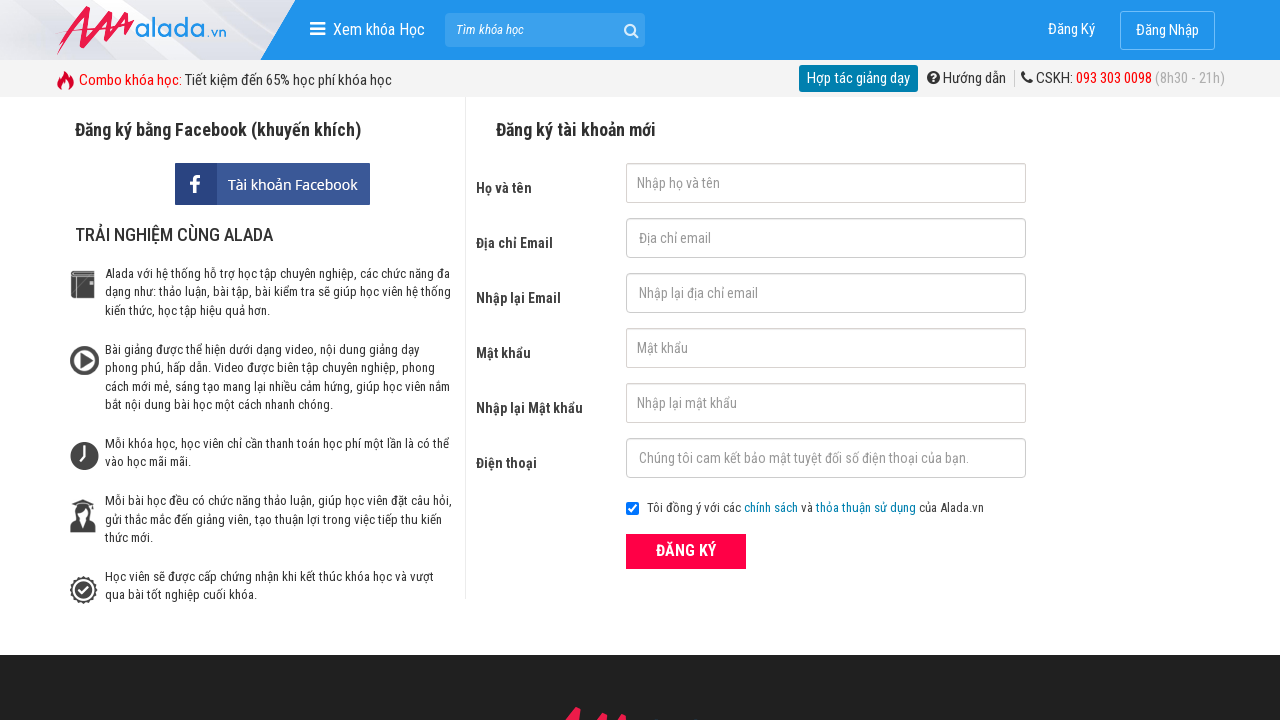

Filled first name field with 'vu nguyen' on #txtFirstname
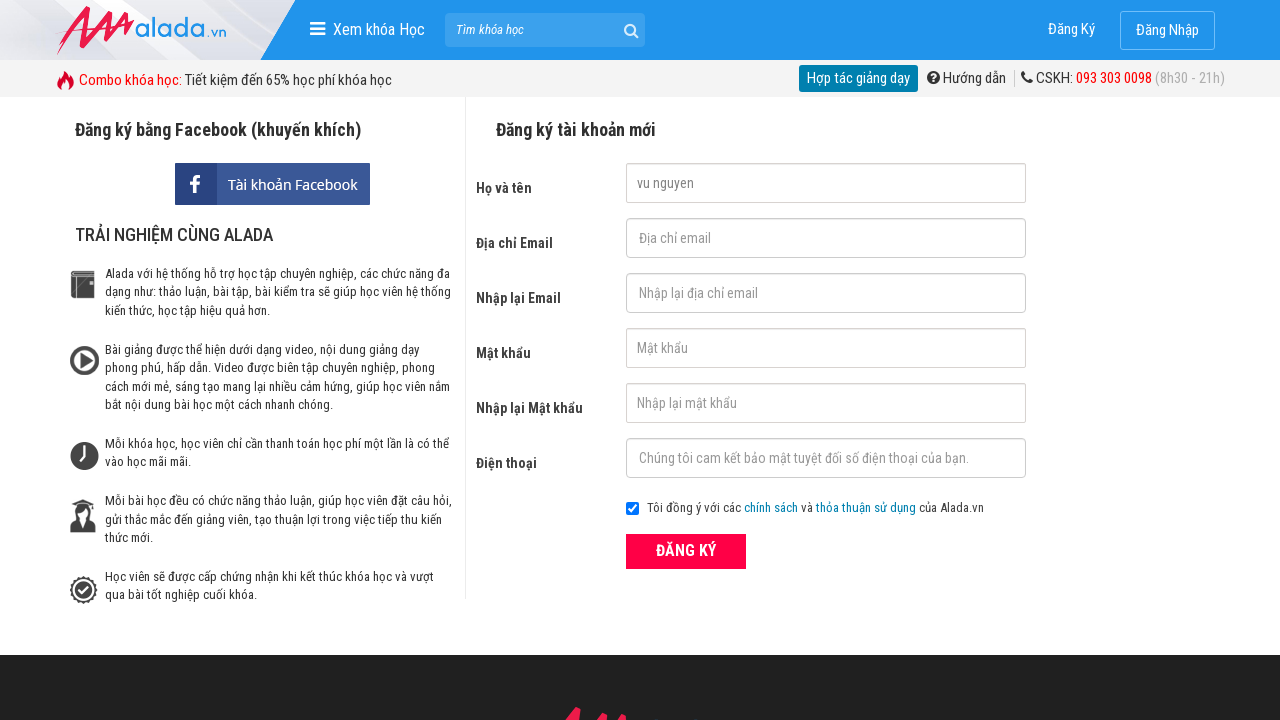

Filled email field with 'nv.vu29@gmail.com' on #txtEmail
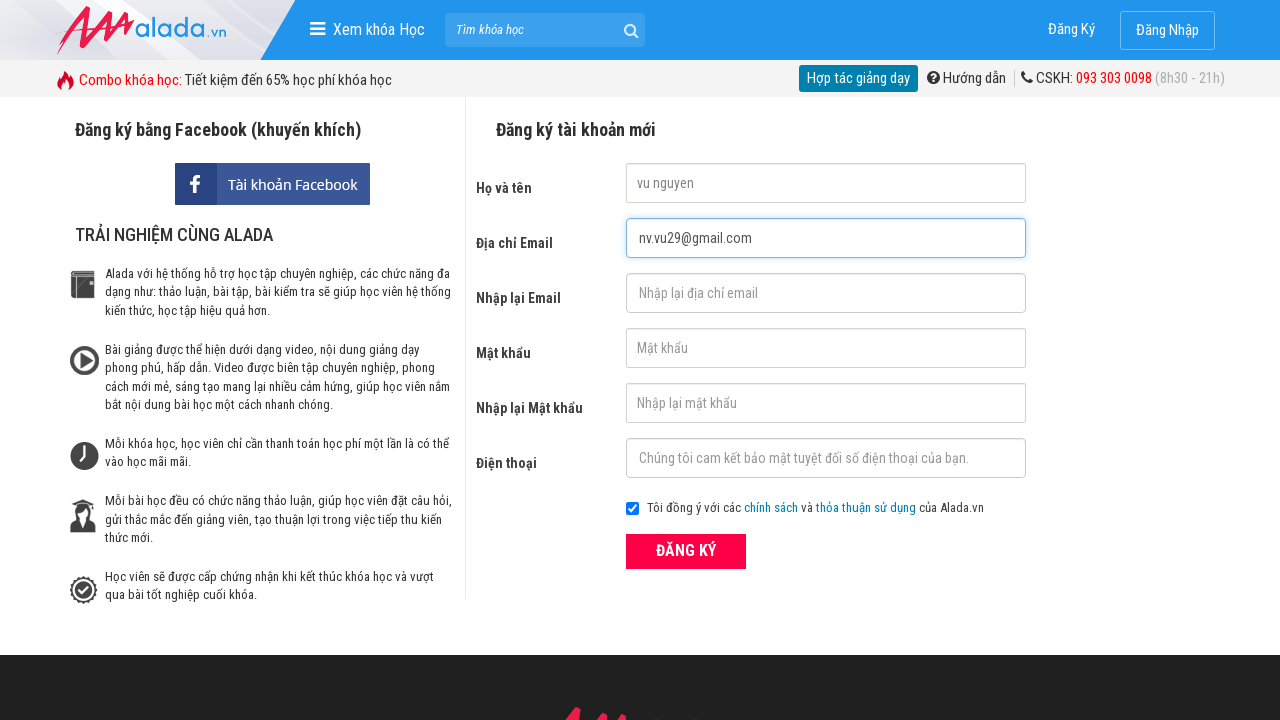

Filled confirm email field with 'nv.vu29@gmail.com' on #txtCEmail
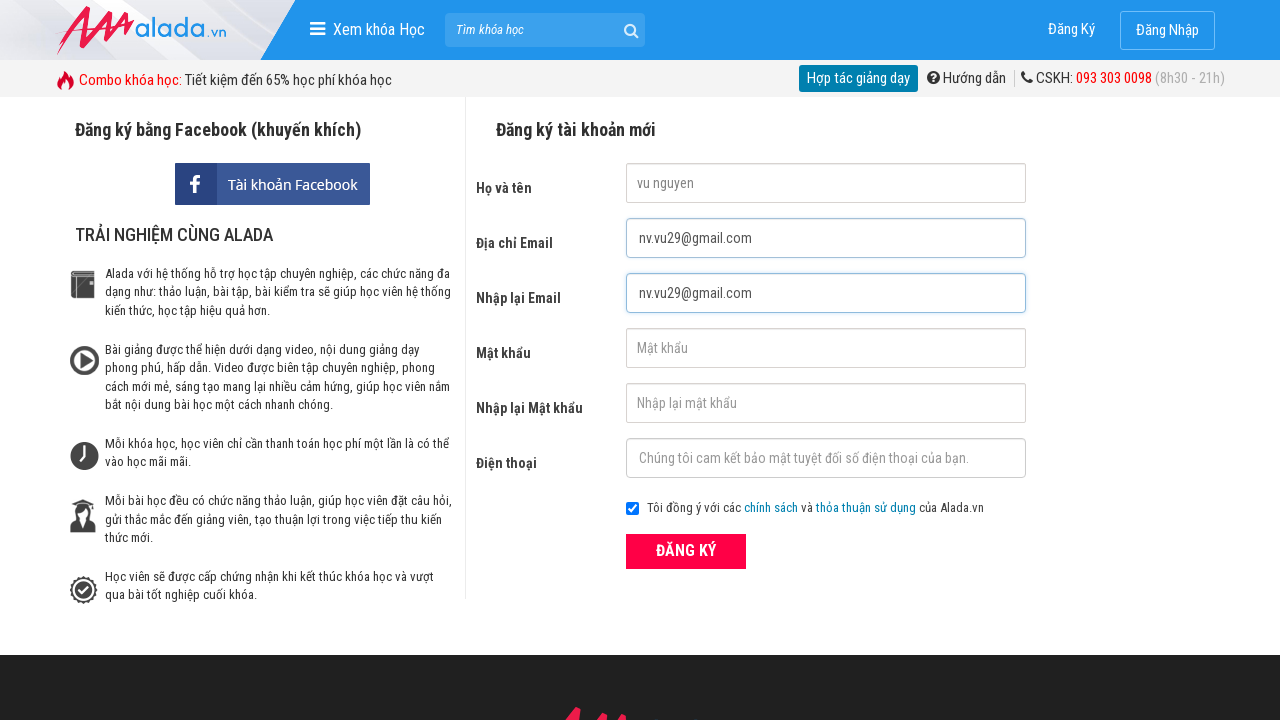

Filled password field with '123456' on #txtPassword
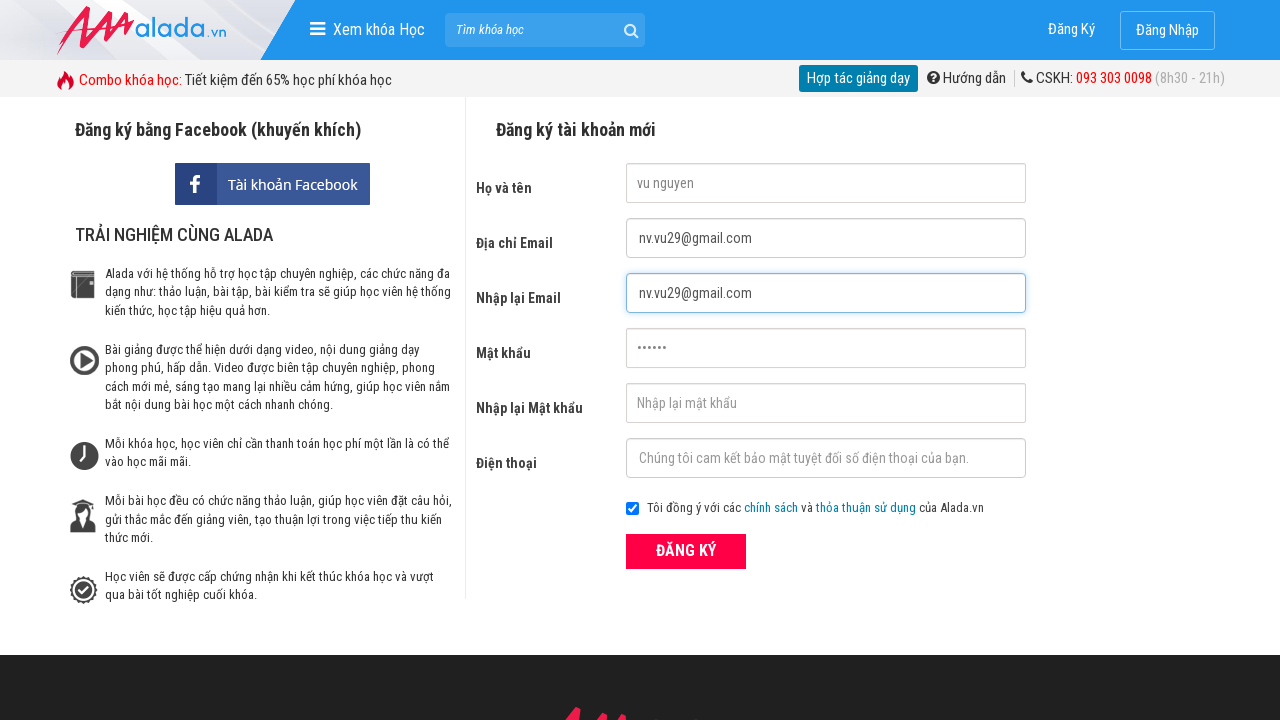

Filled confirm password field with '123457' (mismatched password) on #txtCPassword
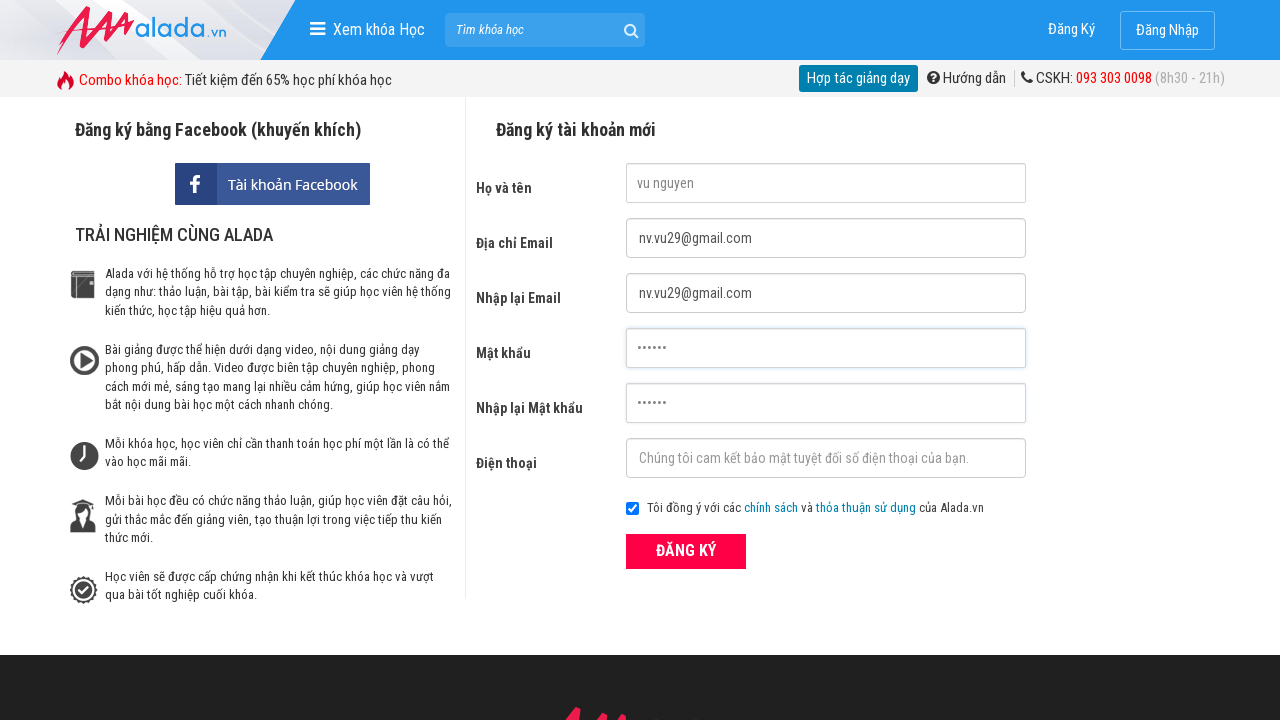

Filled phone field with '0773435453' on #txtPhone
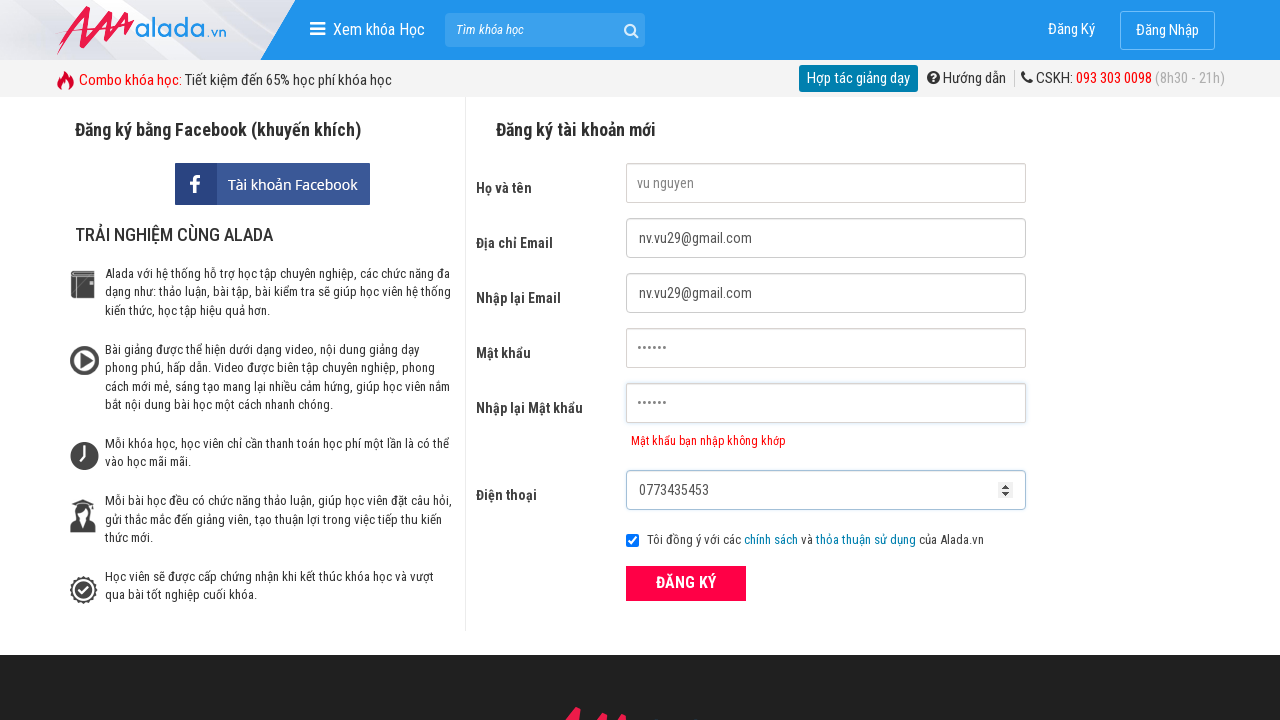

Clicked submit button to register at (686, 583) on xpath=//button[@class='btn_pink_sm fs16']
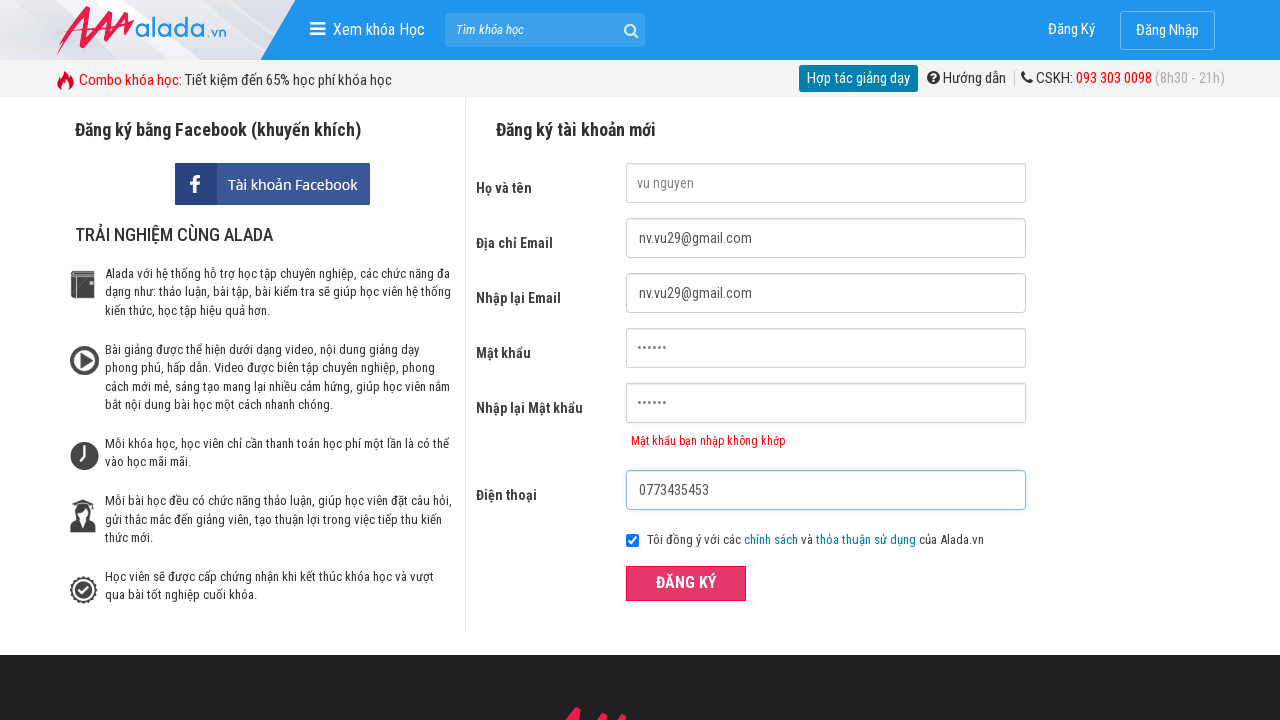

Password mismatch error message appeared
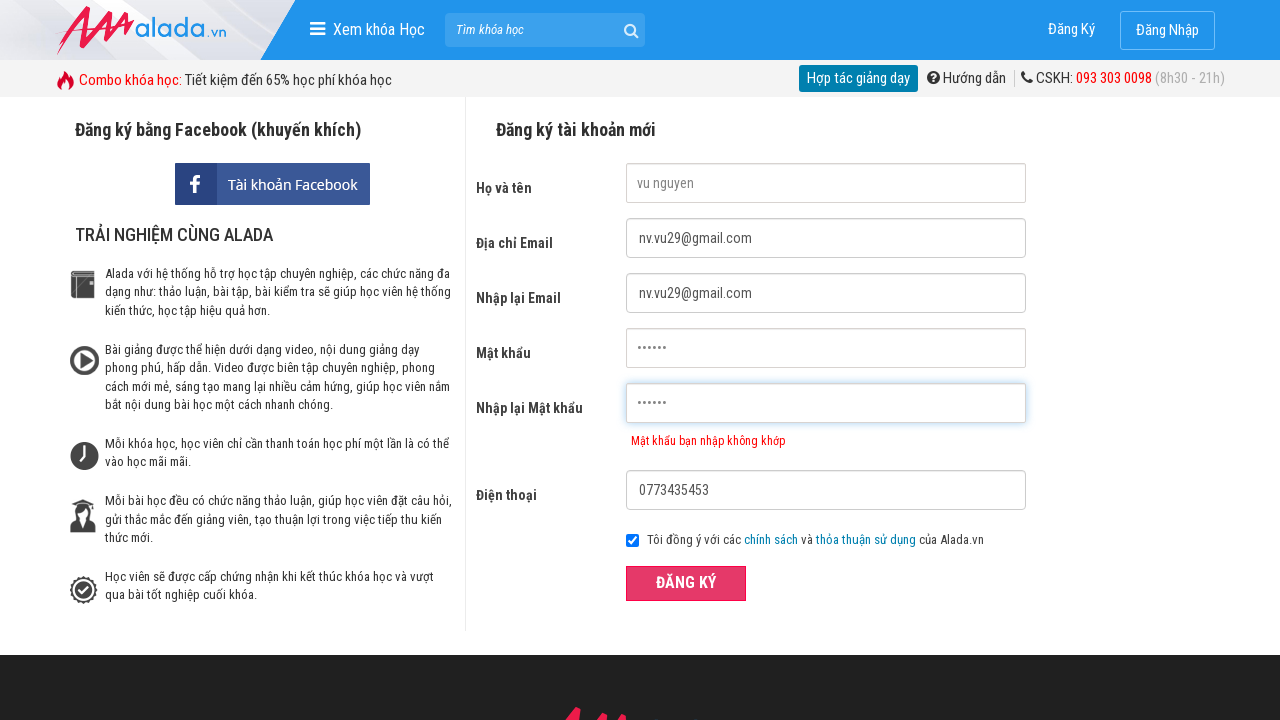

Verified error message: 'Mật khẩu bạn nhập không khớp' (Passwords do not match)
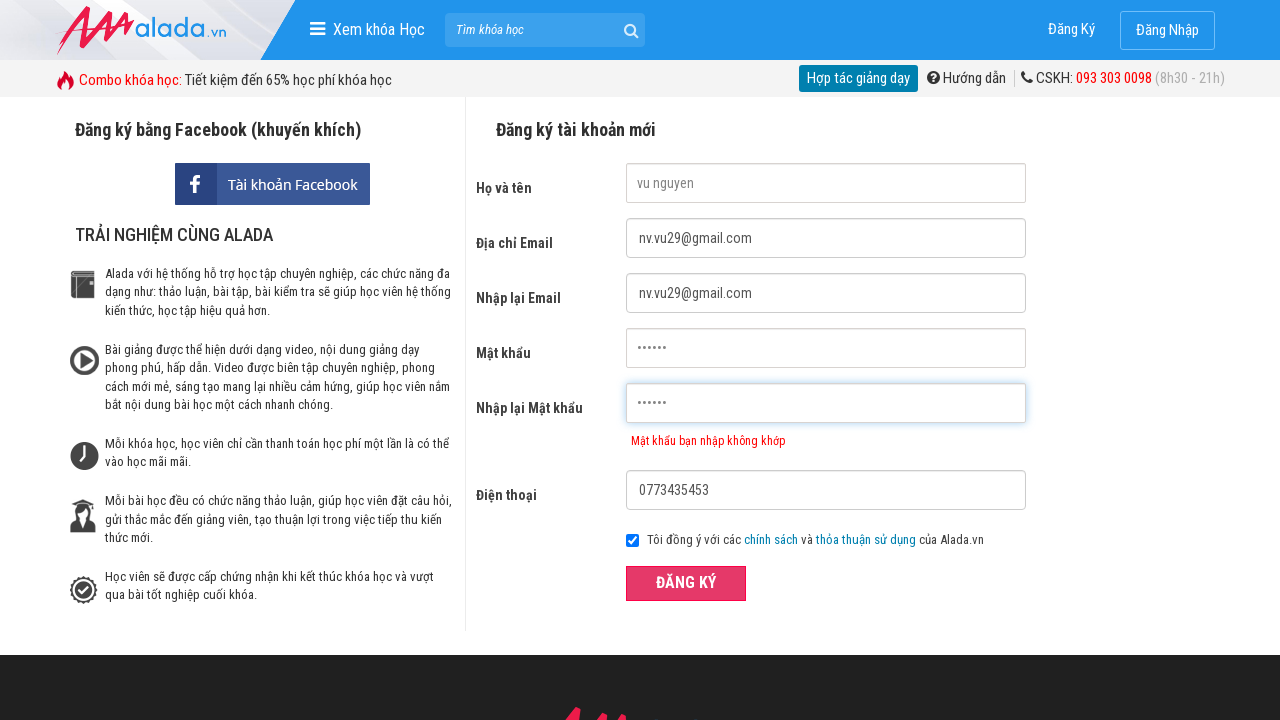

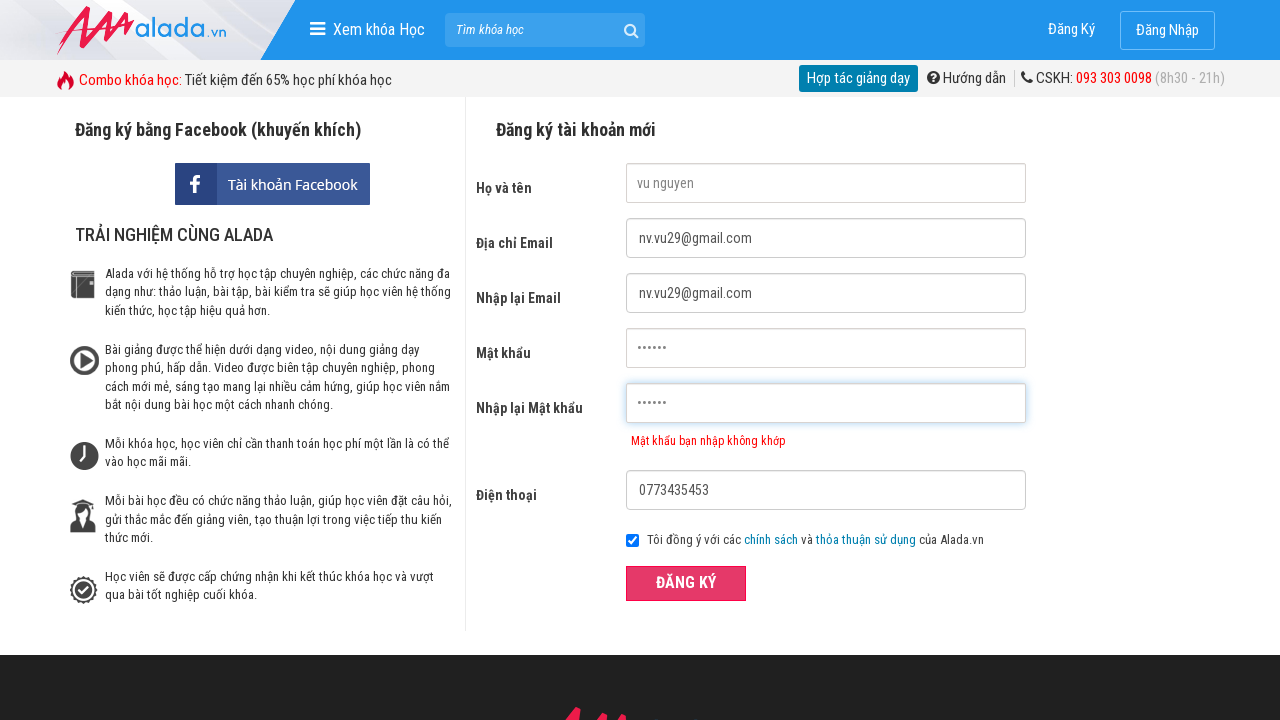